Tests checkbox functionality by clicking on checkboxes if they are not already selected and verifying their states

Starting URL: https://the-internet.herokuapp.com/checkboxes

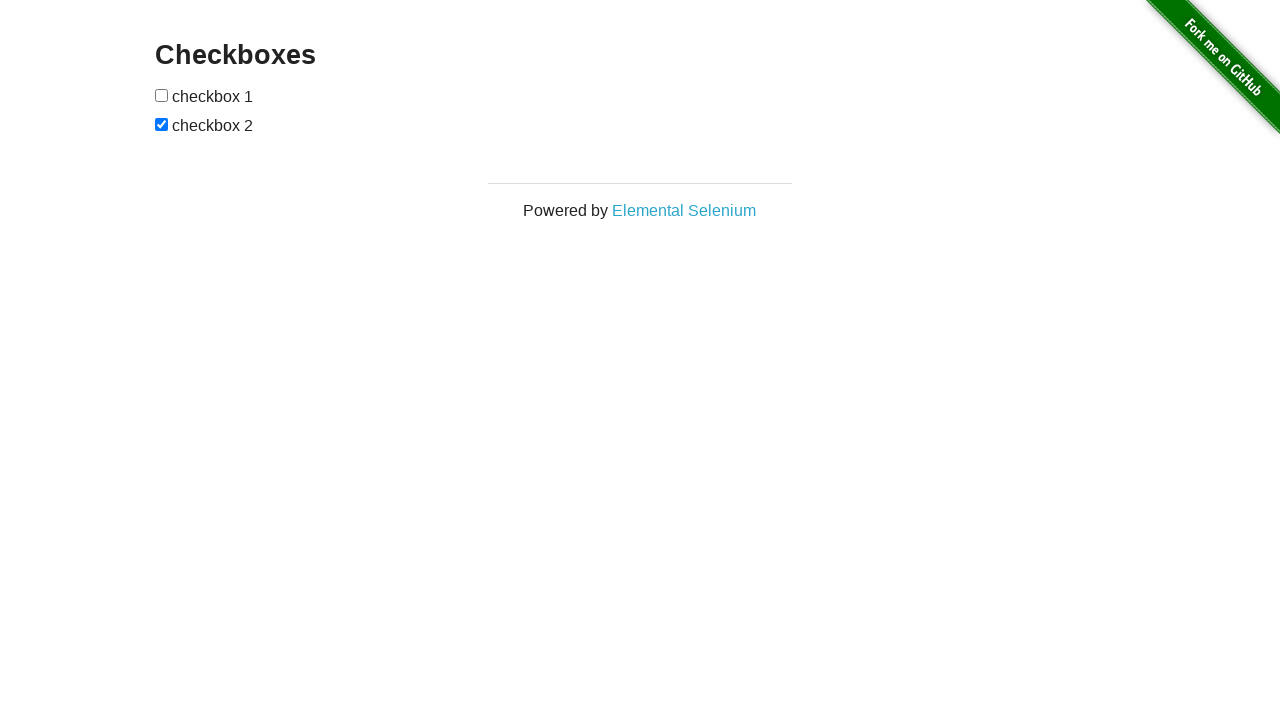

Located first checkbox element
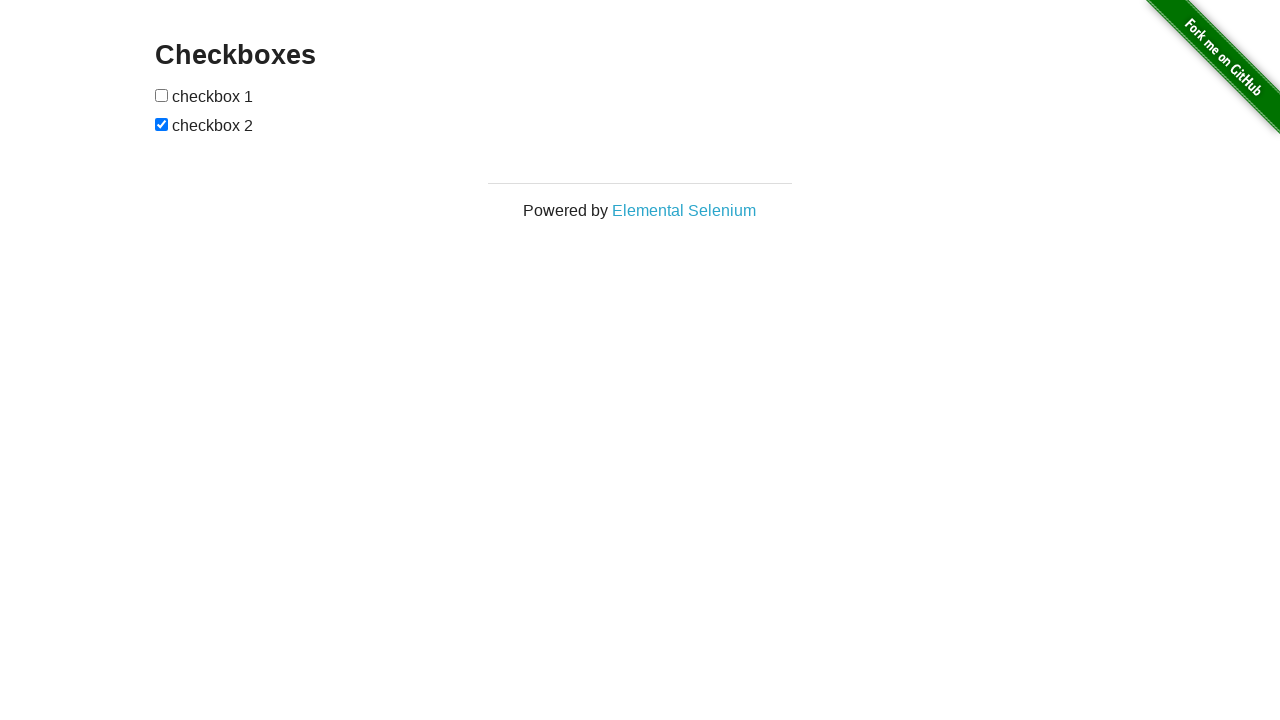

Located second checkbox element
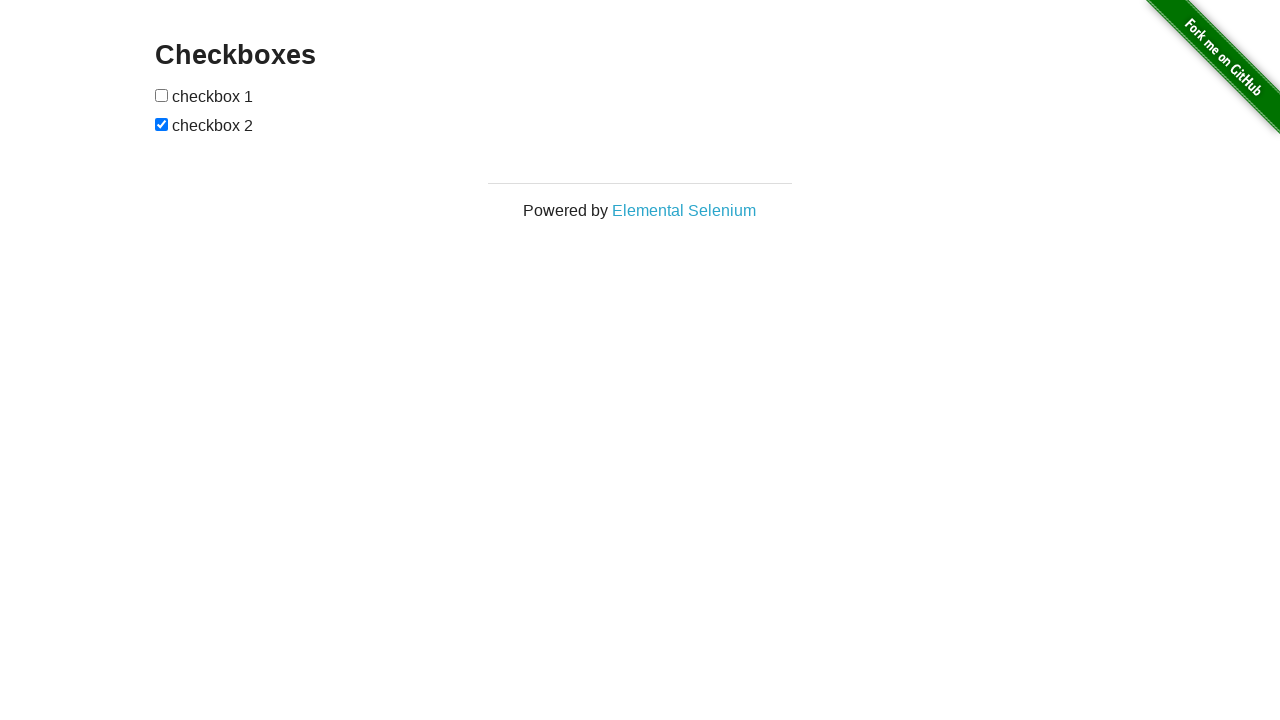

Checked first checkbox state - it was not selected
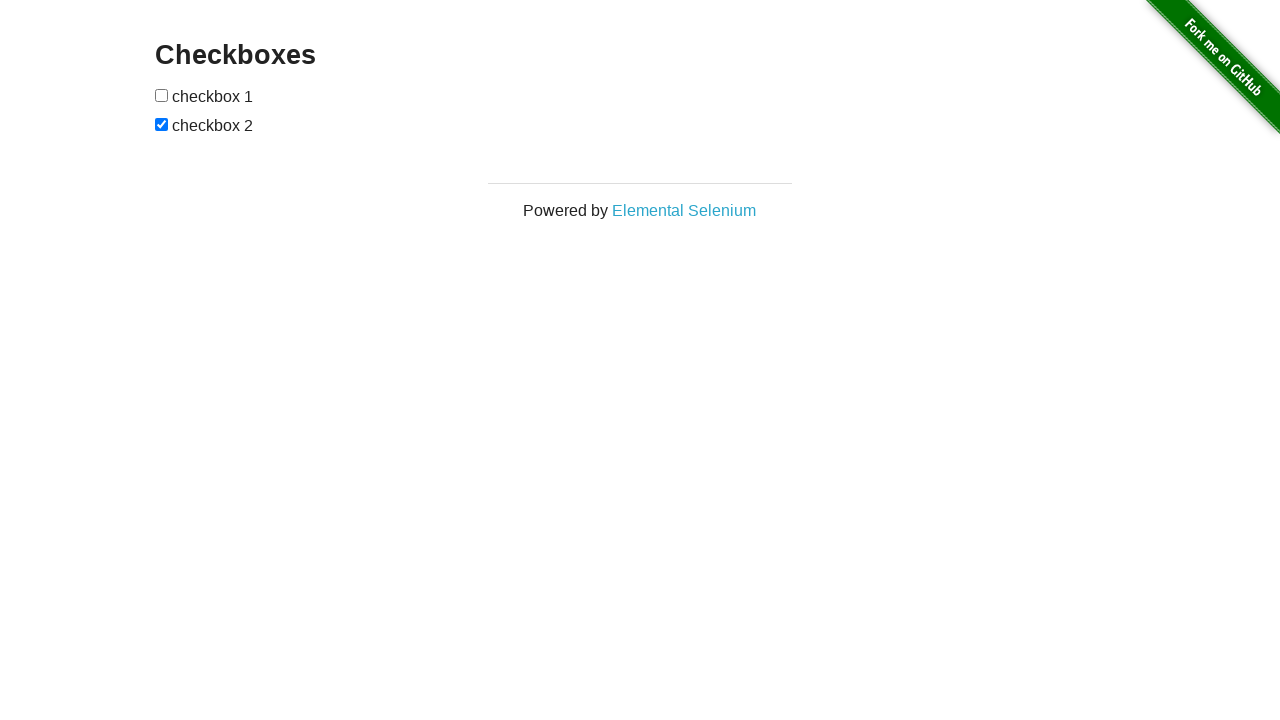

Clicked first checkbox to select it at (162, 95) on (//input[@type='checkbox'])[1]
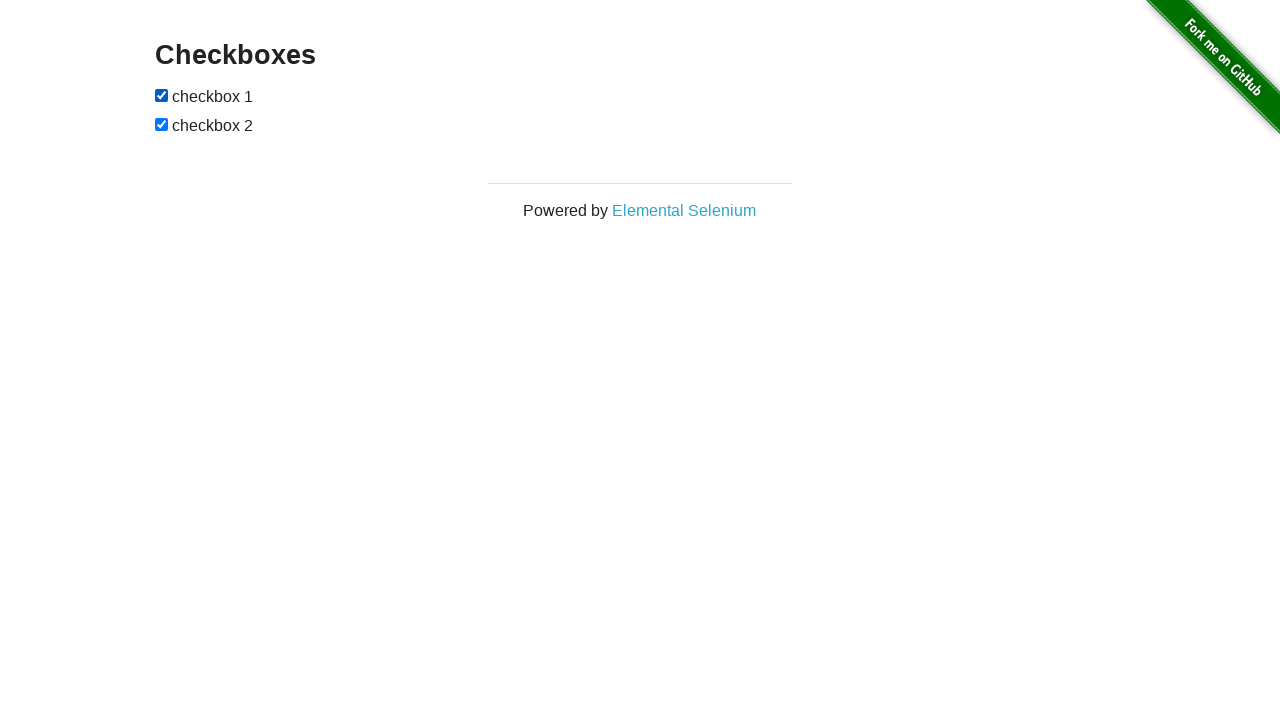

Checked second checkbox state - it was already selected
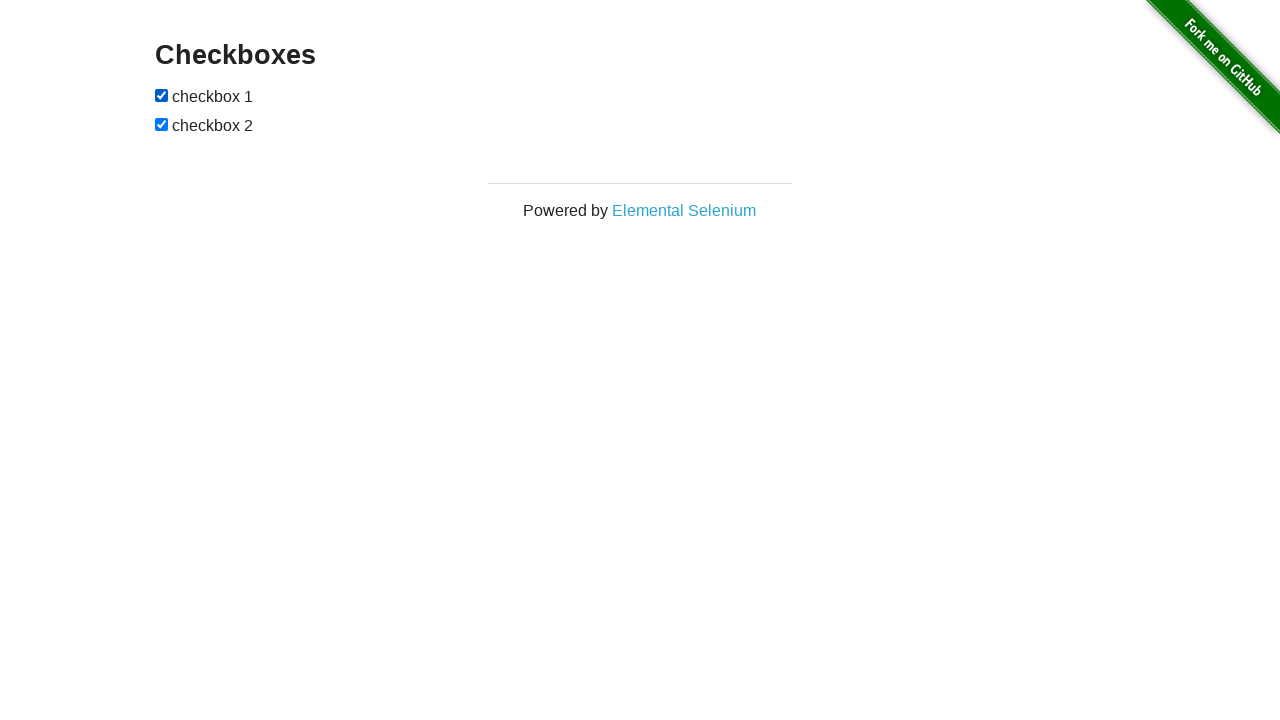

Verified first checkbox is checked
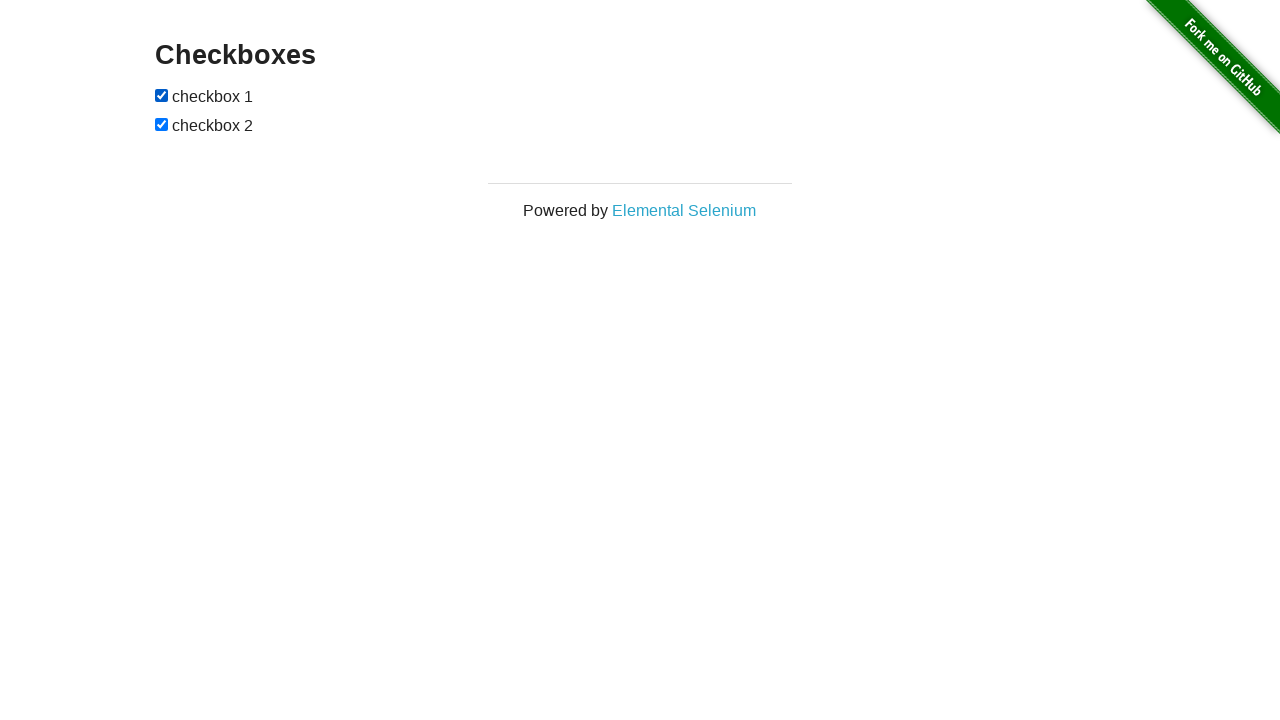

Verified second checkbox is checked
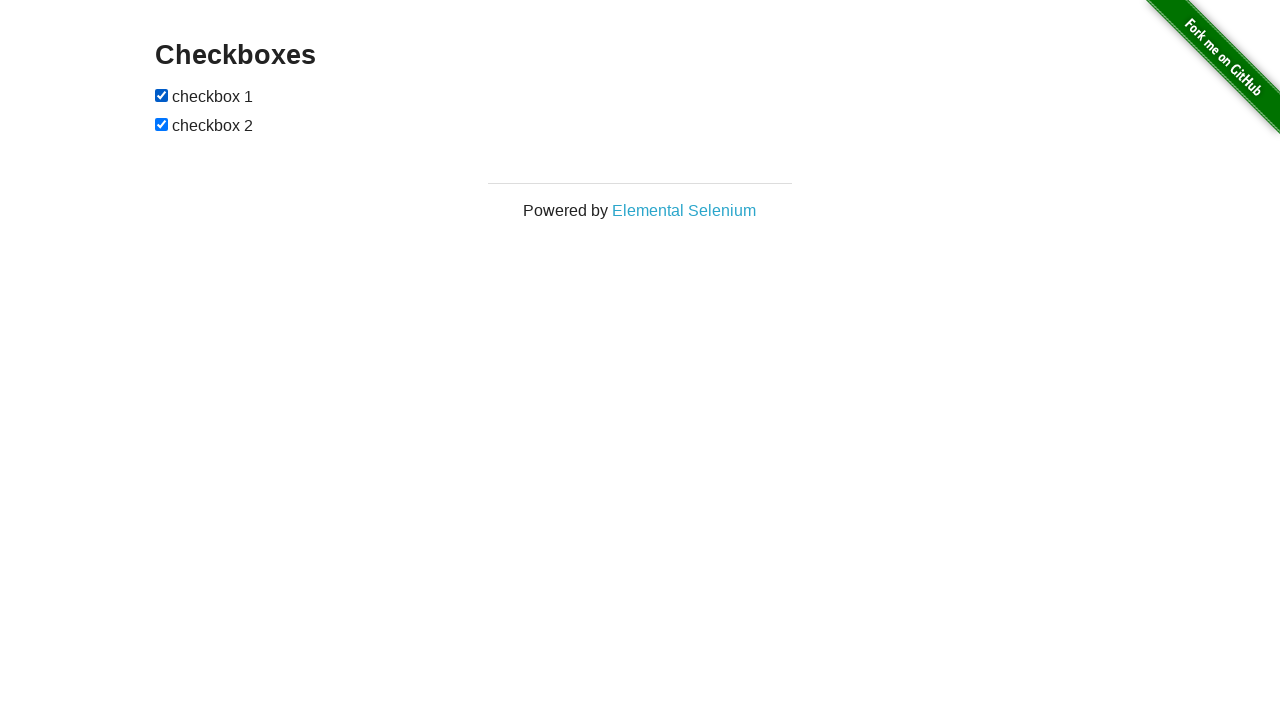

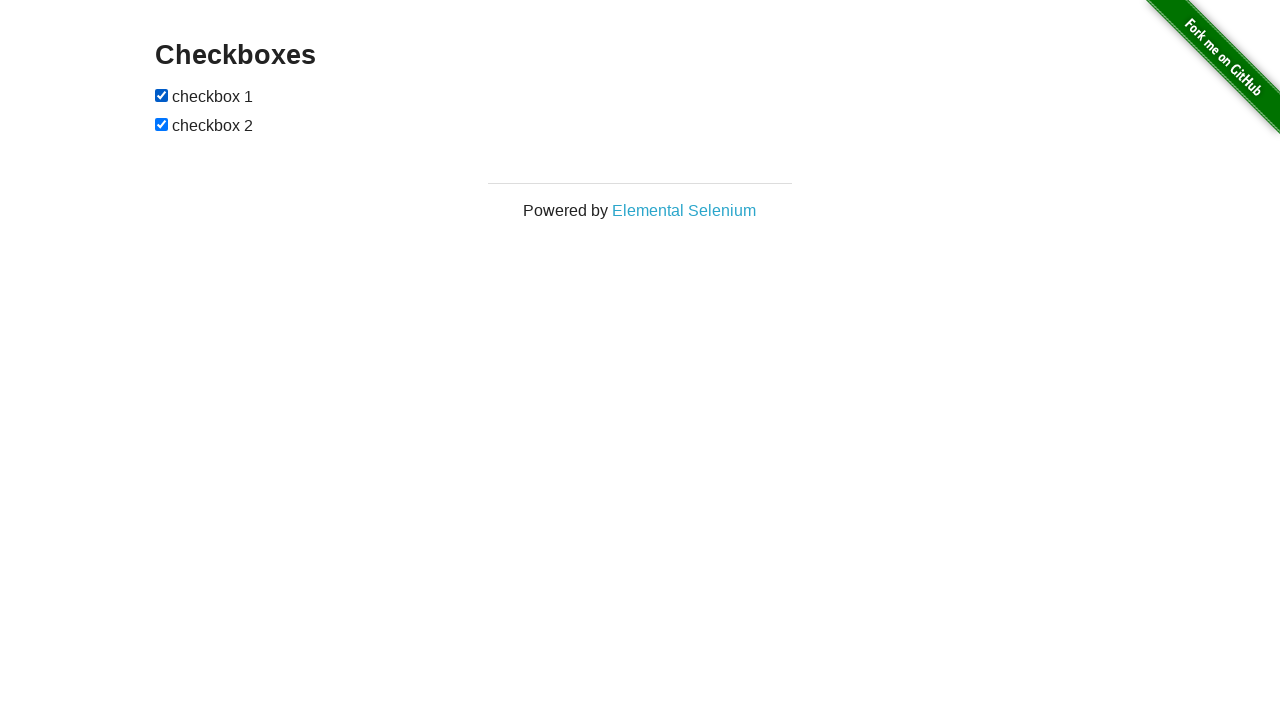